Tests adding specific products (Mushroom, Potato, Tomato) to cart on an e-commerce practice site by iterating through product listings and clicking add buttons for matching items

Starting URL: https://rahulshettyacademy.com/seleniumPractise/#/

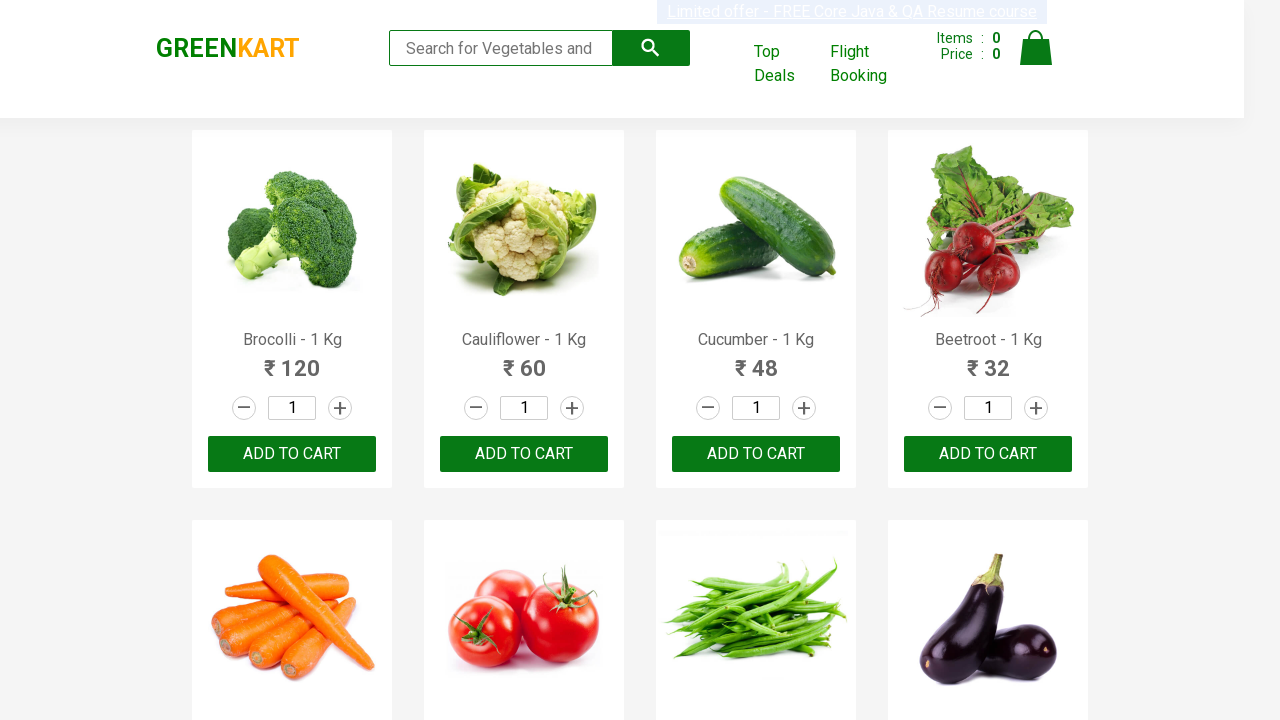

Waited for product listings to load
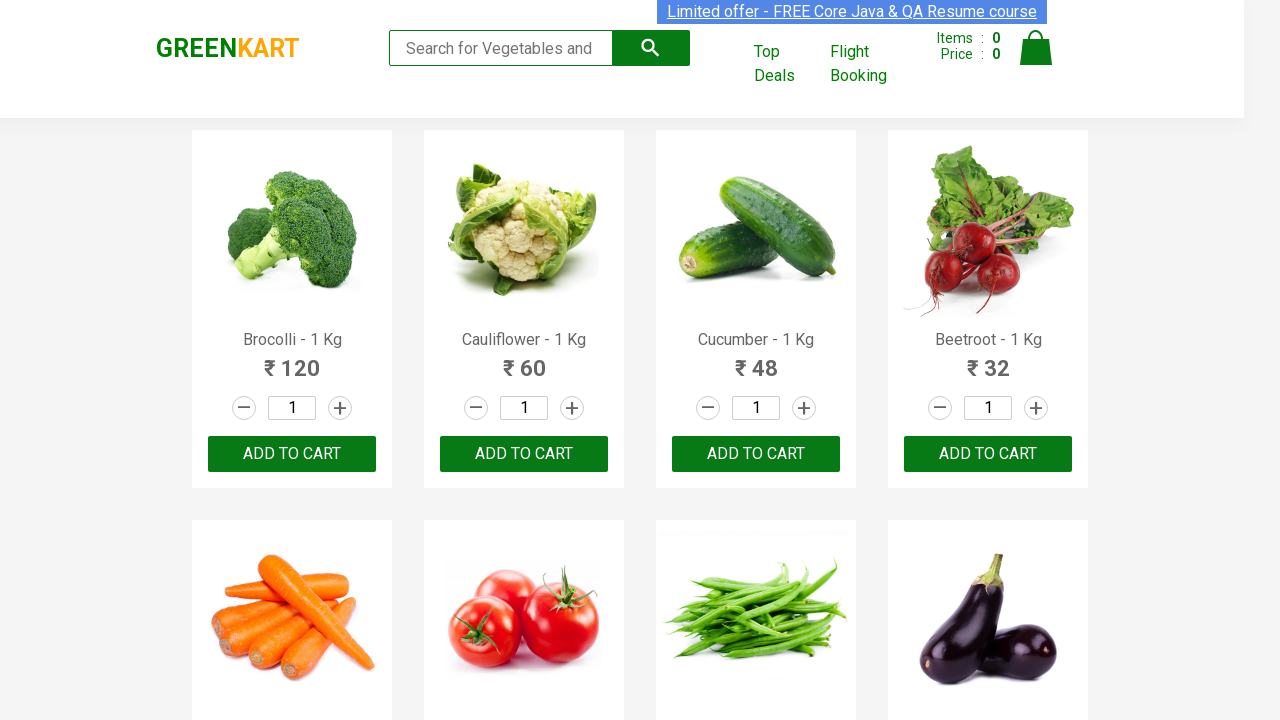

Retrieved all product name elements from the page
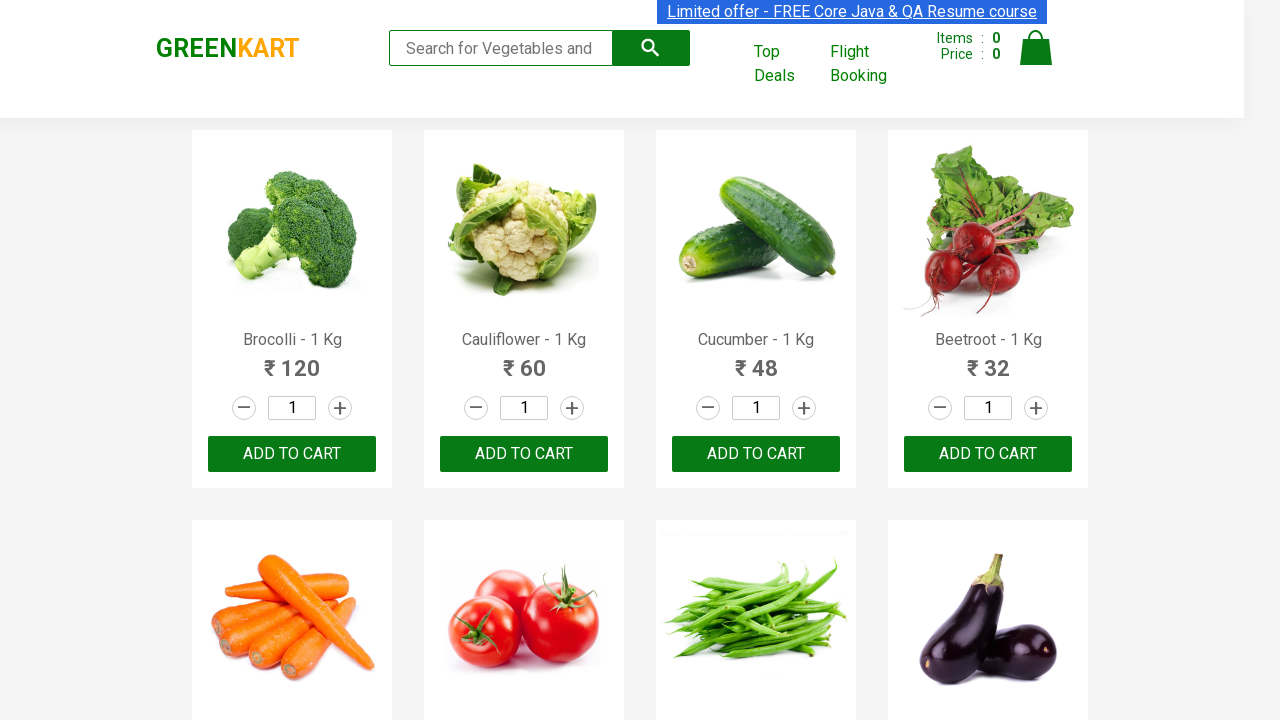

Retrieved add to cart buttons for product 'Tomato'
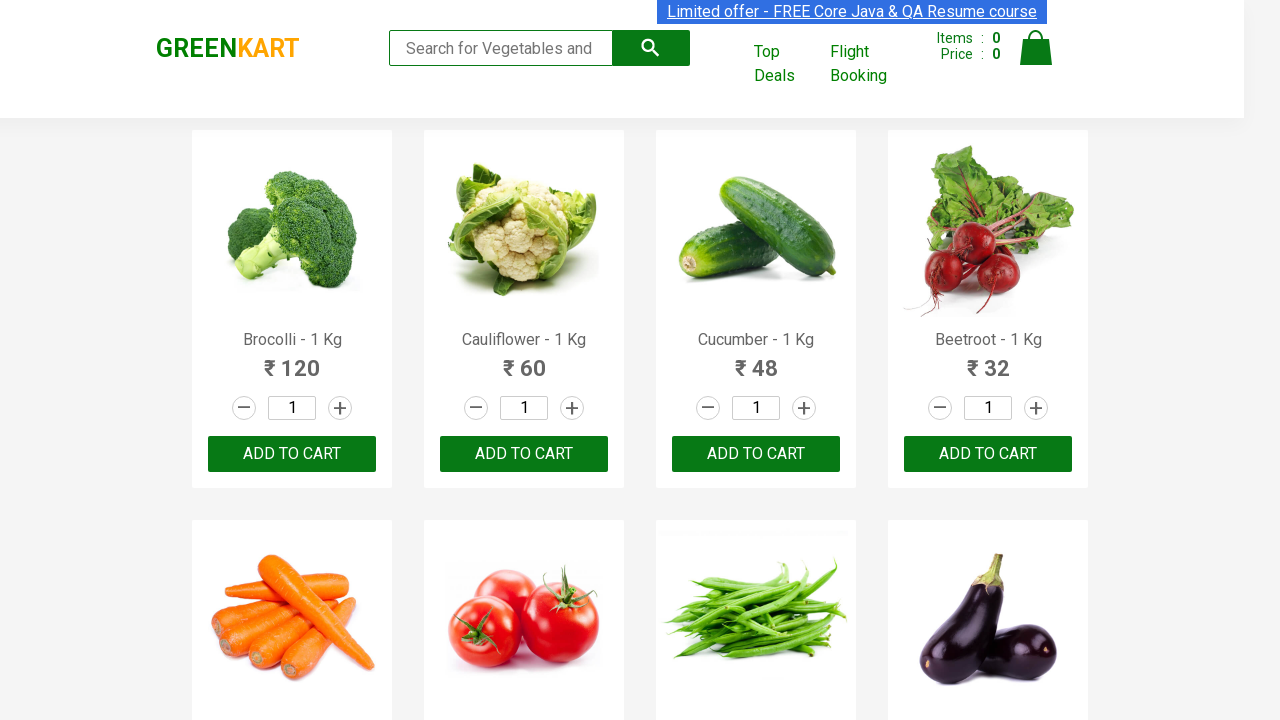

Clicked add to cart button for 'Tomato'
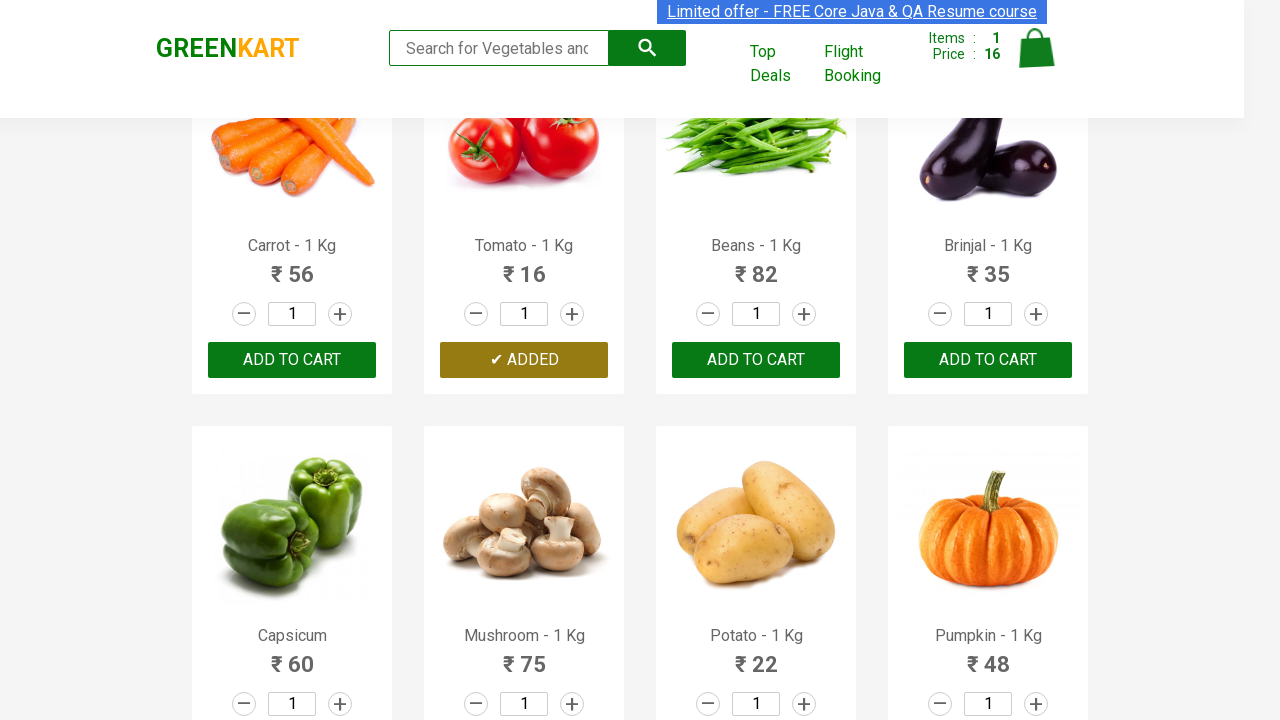

Retrieved add to cart buttons for product 'Mushroom'
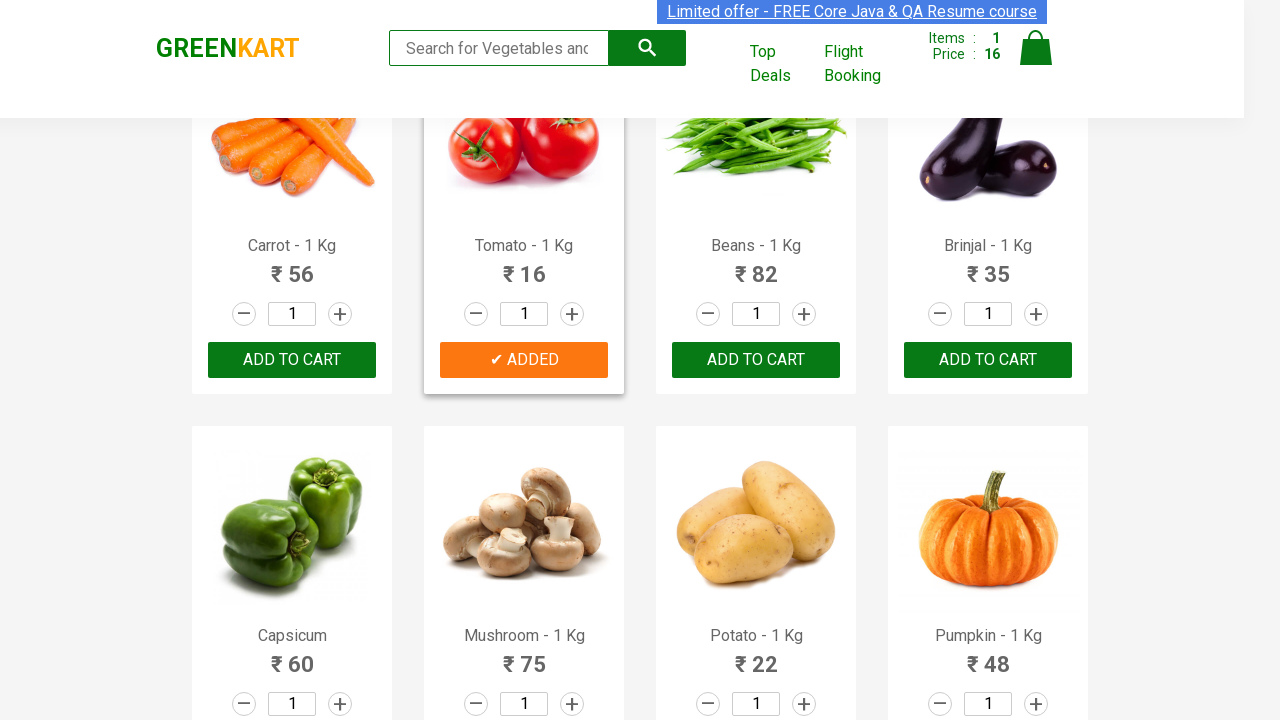

Clicked add to cart button for 'Mushroom'
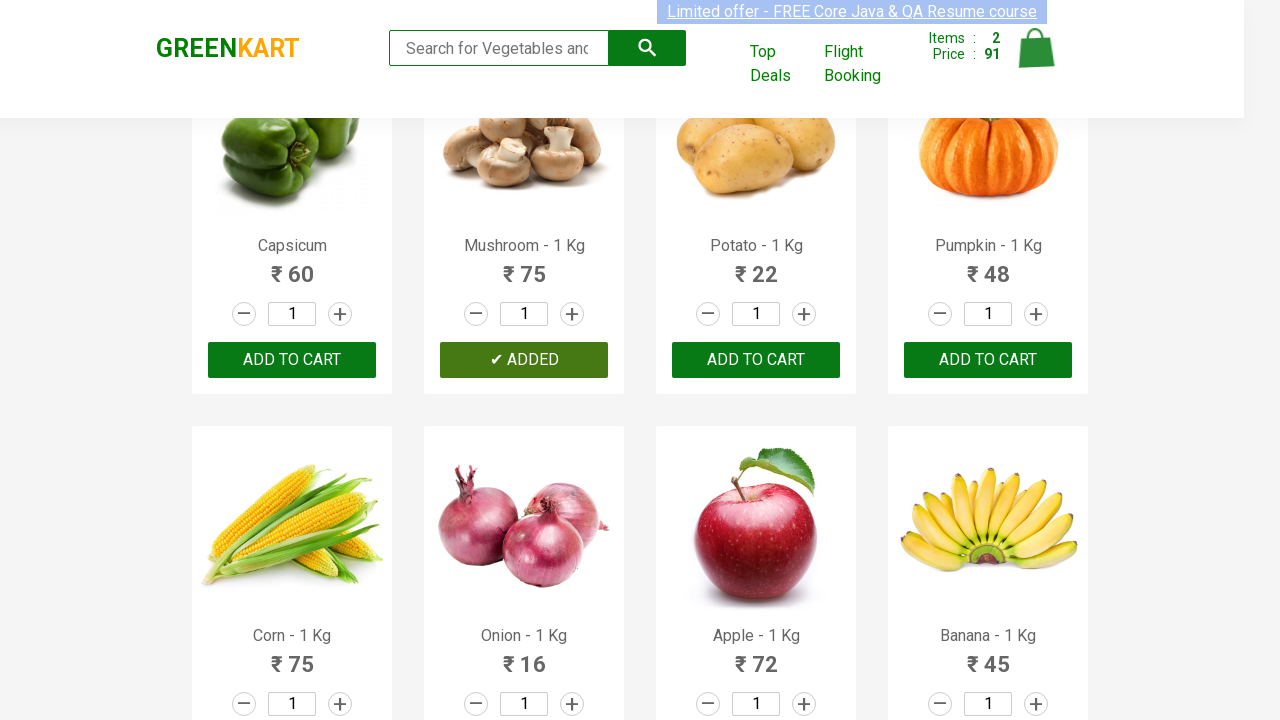

Retrieved add to cart buttons for product 'Potato'
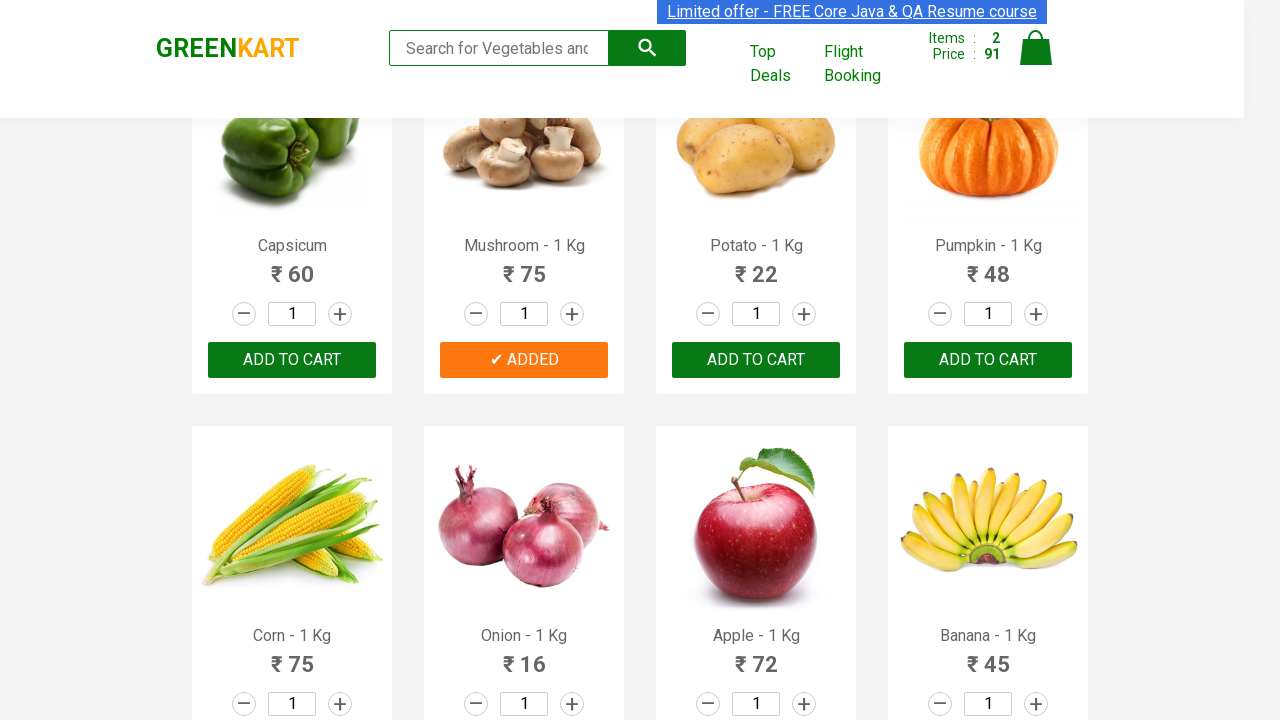

Clicked add to cart button for 'Potato'
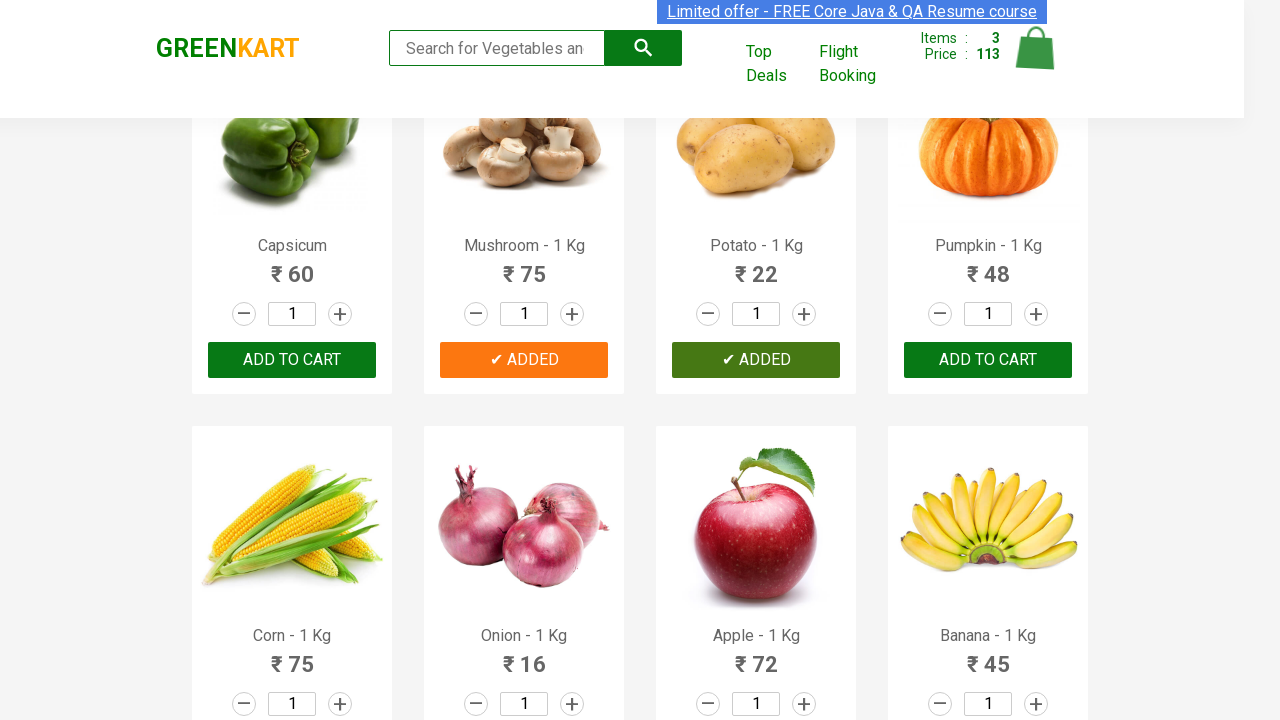

Successfully added all 3 items to cart
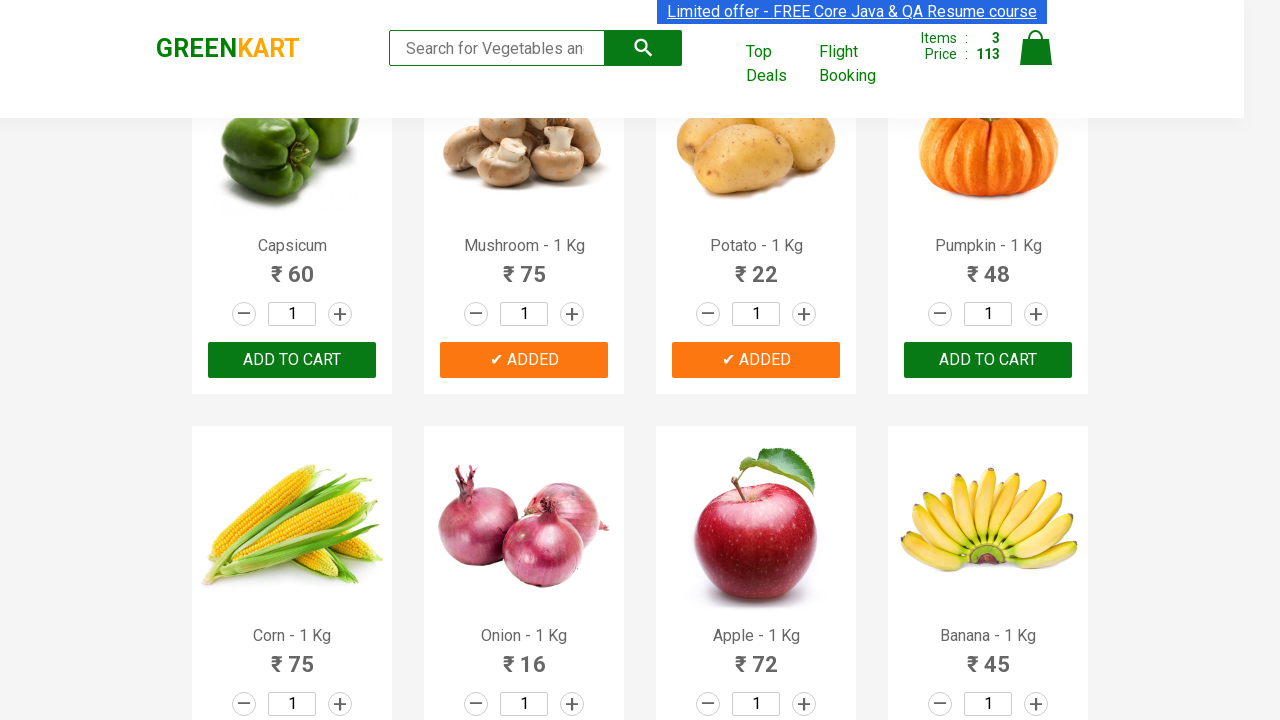

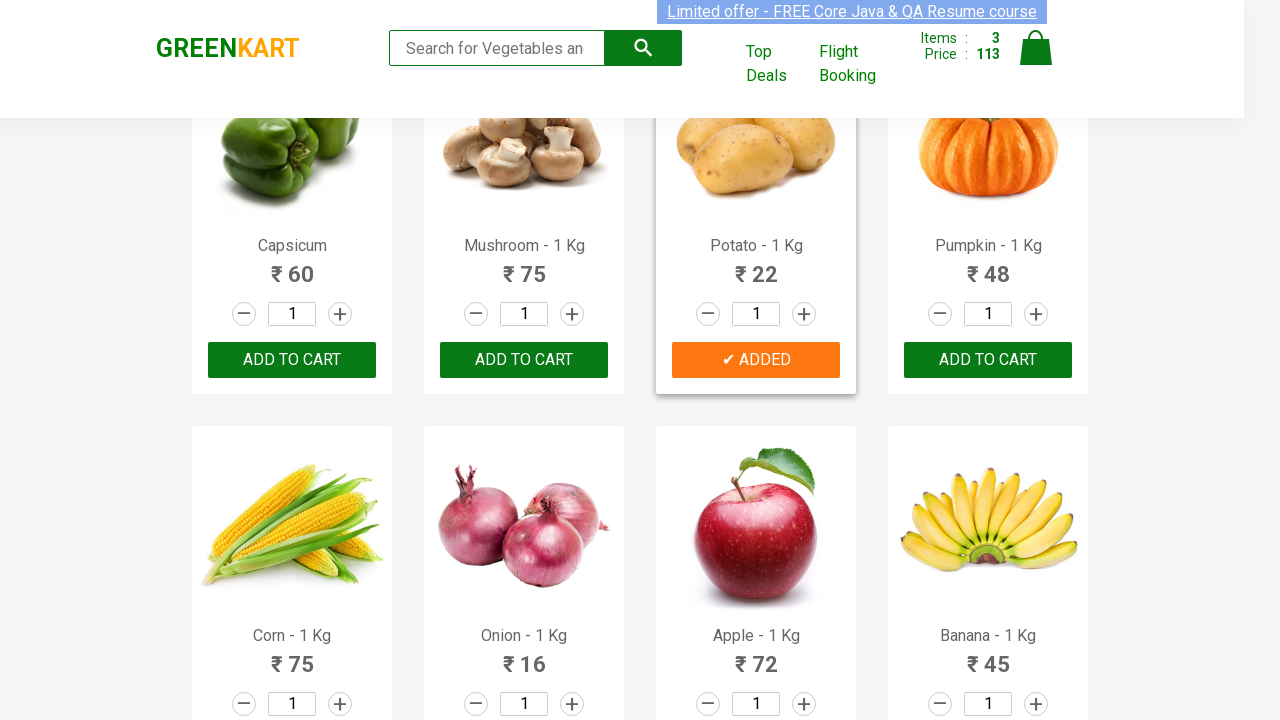